Tests input field functionality on a training page by typing text into an input field and verifying the entered value matches the expected text

Starting URL: https://techstepacademy.com/training-ground/

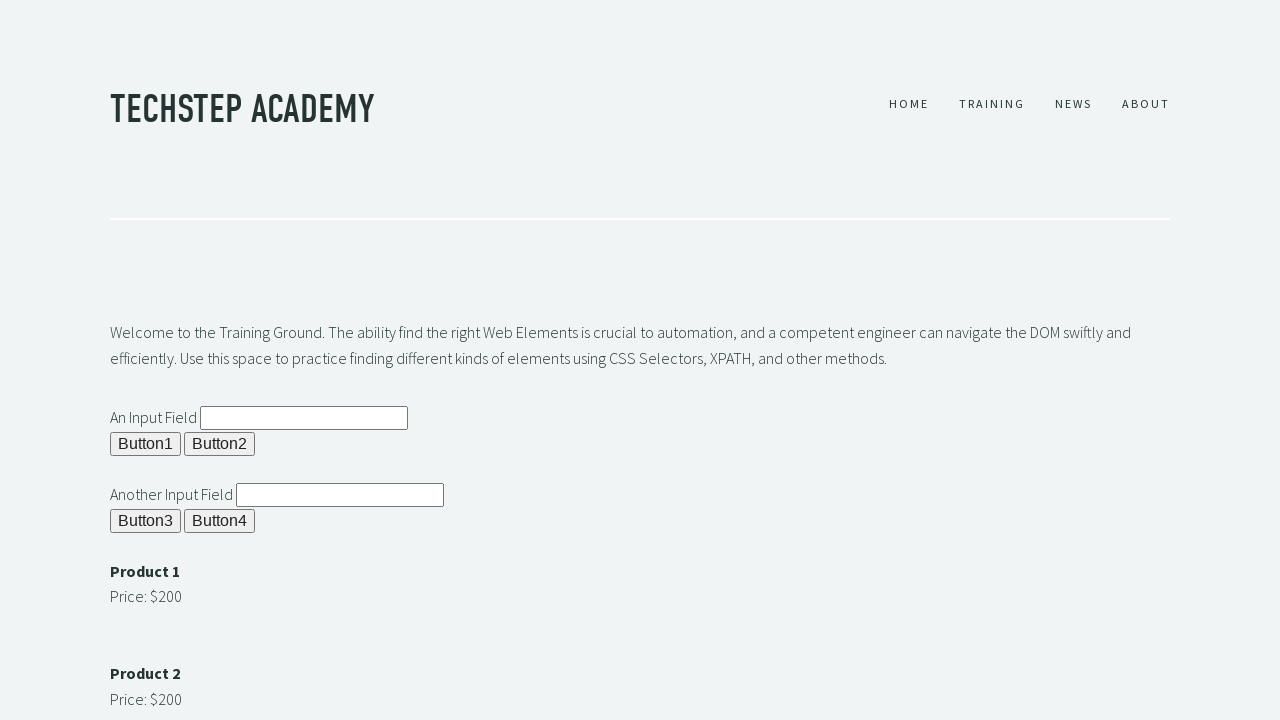

Filled input field #ipt1 with 'it worked' on #ipt1
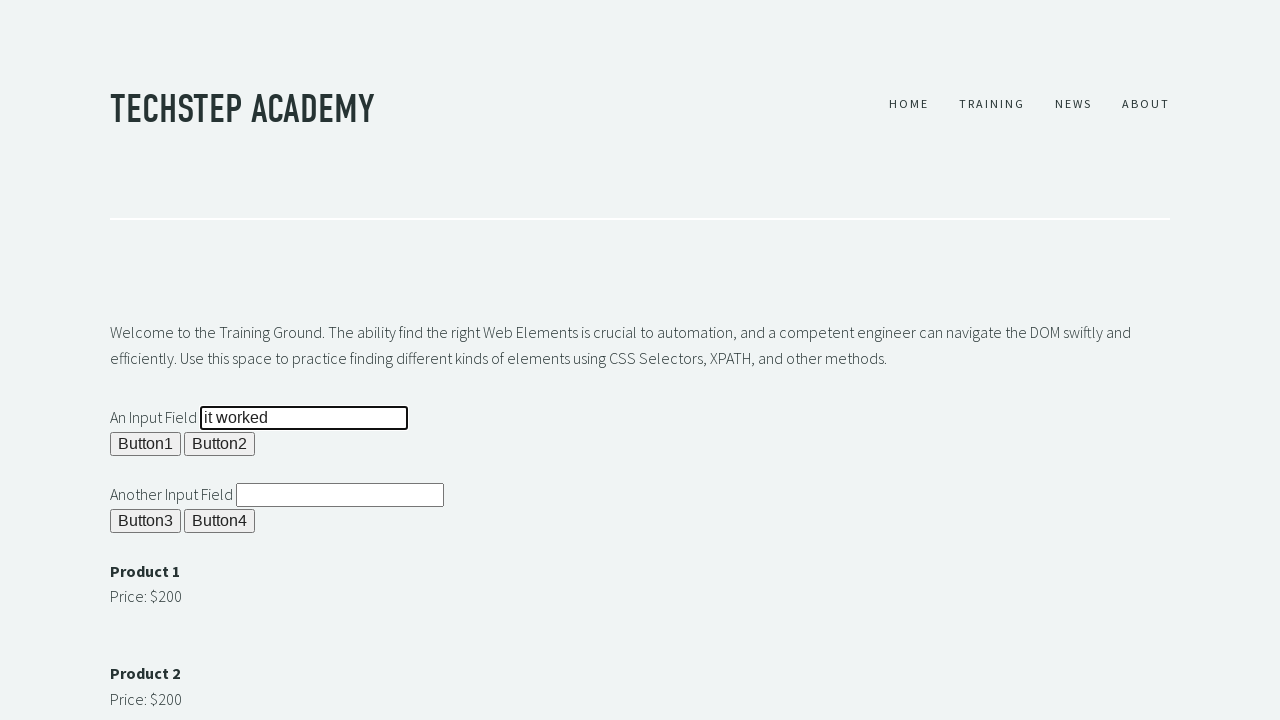

Verified input field #ipt1 contains expected value 'it worked'
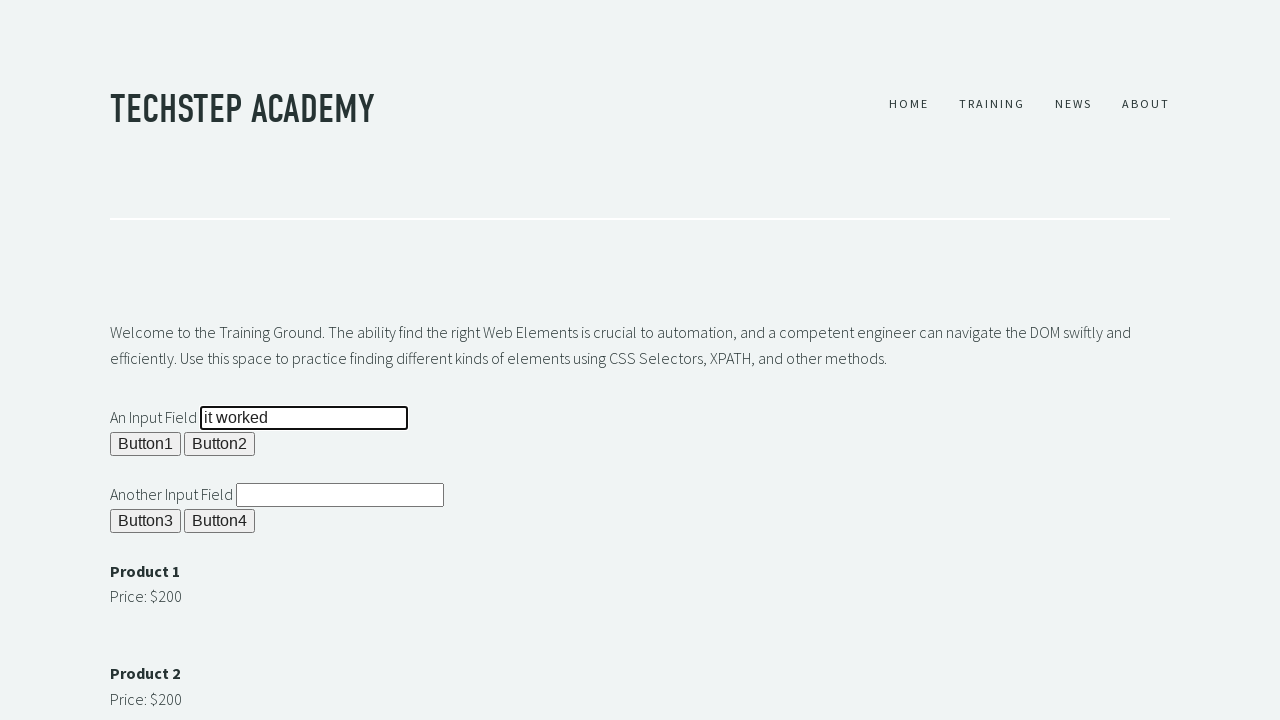

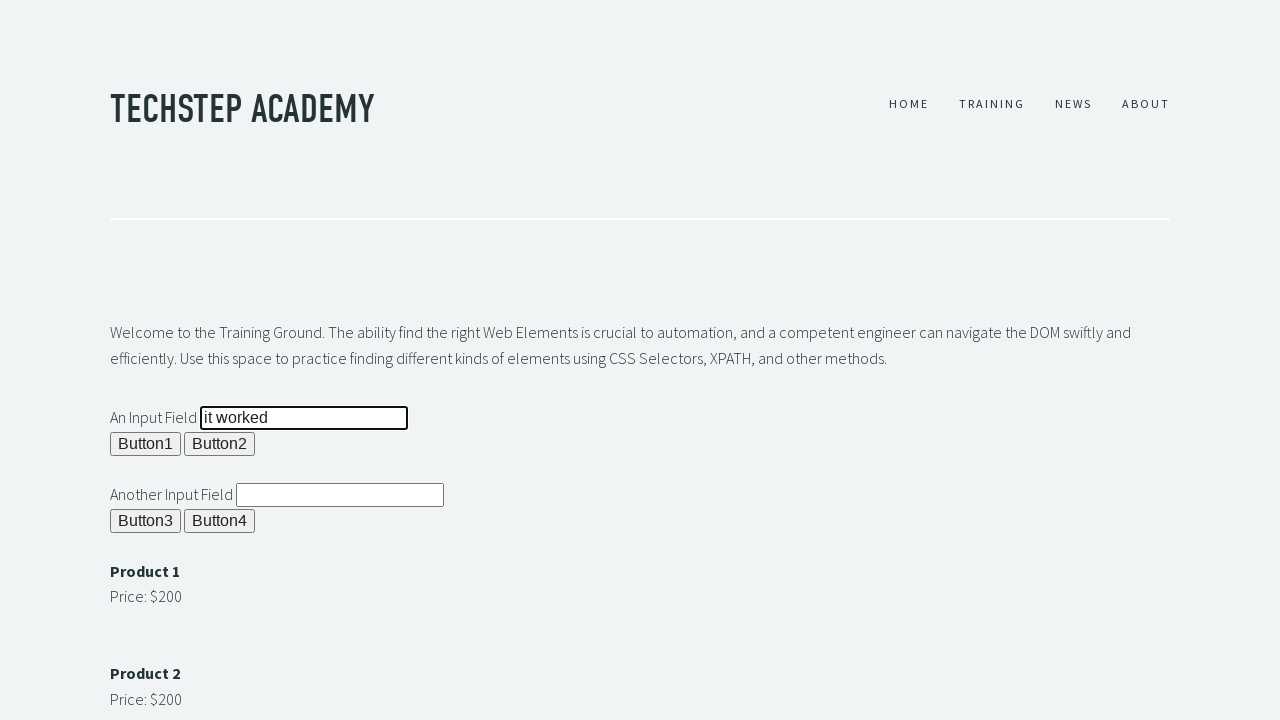